Tests working with multiple browser windows by clicking a link that opens a new window, then switching between windows and verifying each window's title.

Starting URL: https://the-internet.herokuapp.com/windows

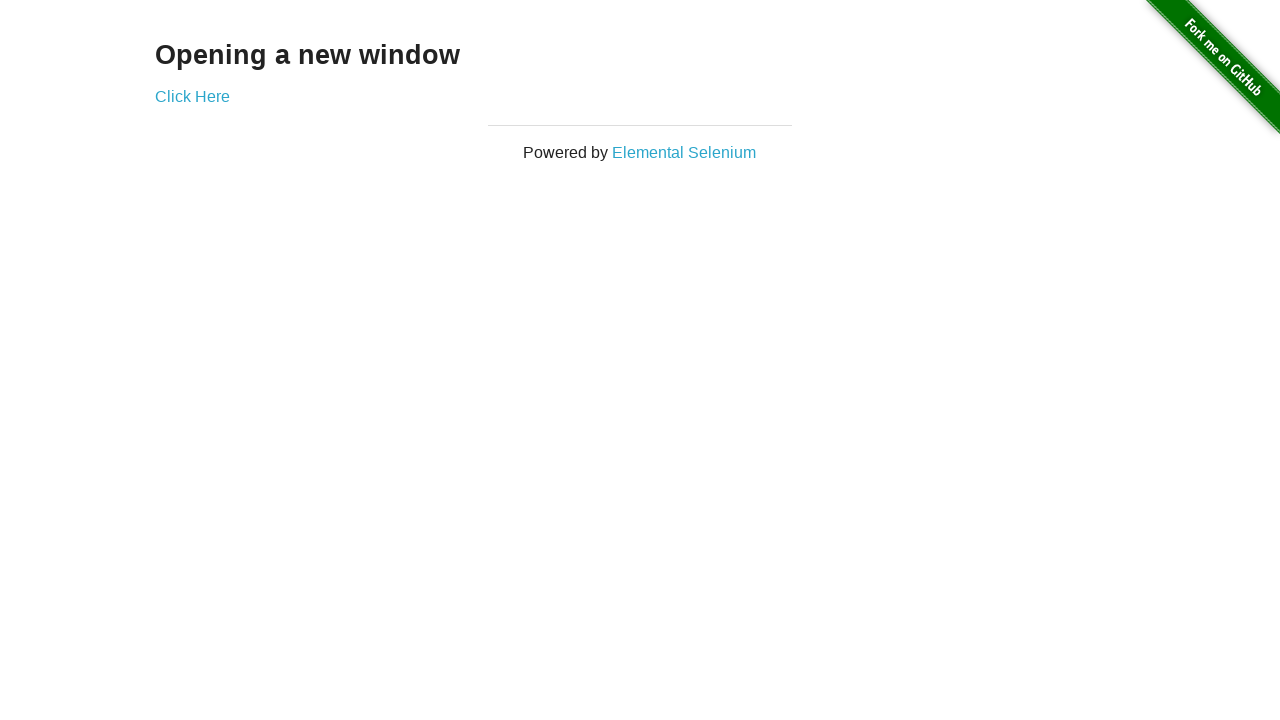

Clicked link that opens a new window at (192, 96) on .example a
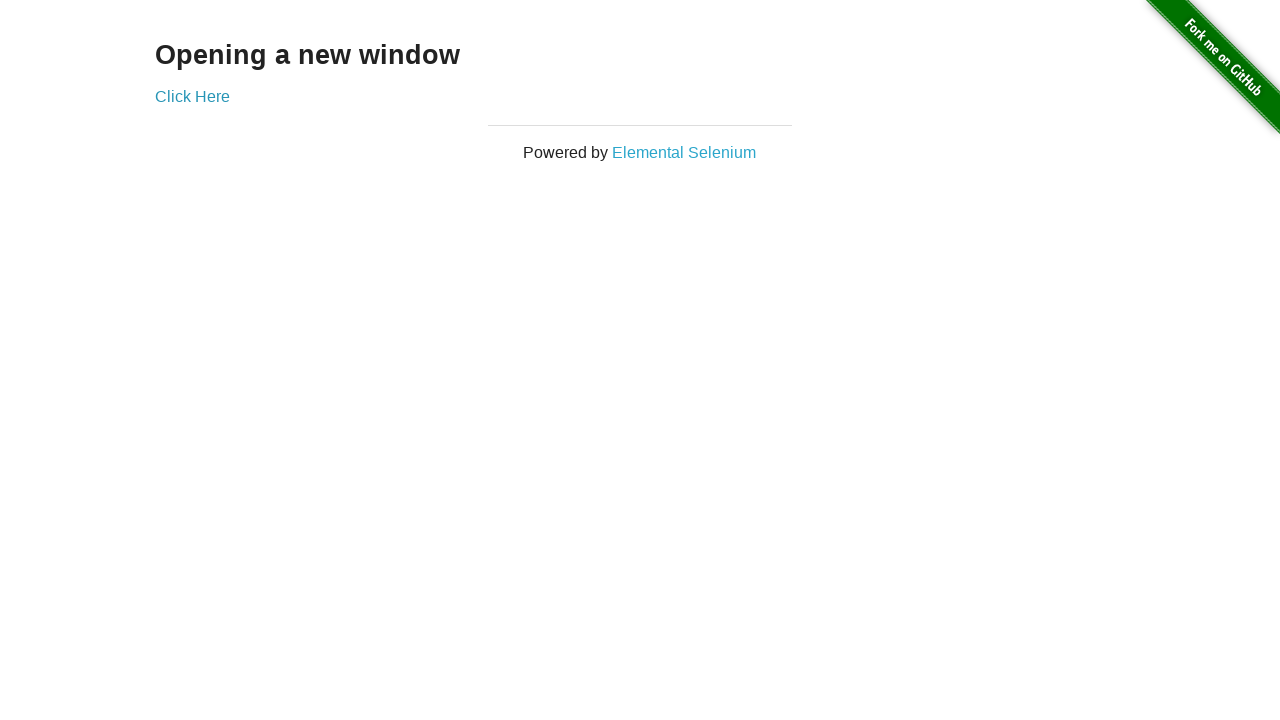

Captured the newly opened page
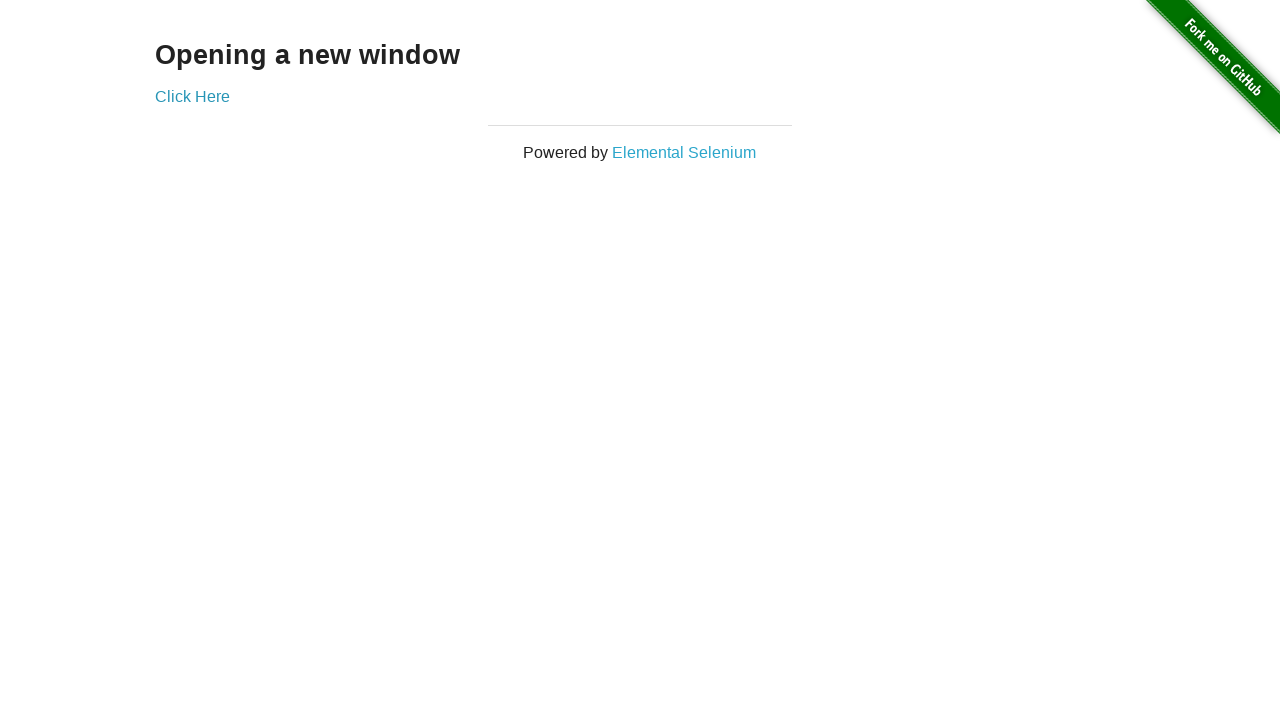

Verified original window title is 'The Internet'
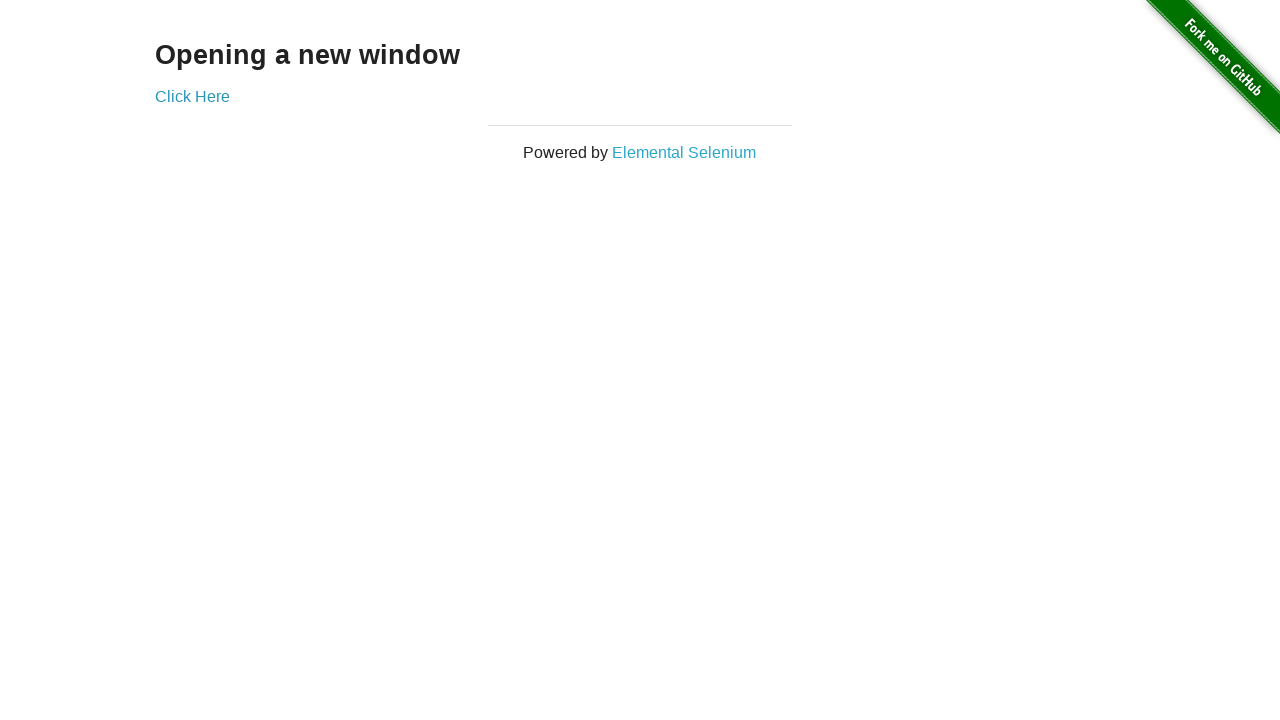

New page finished loading
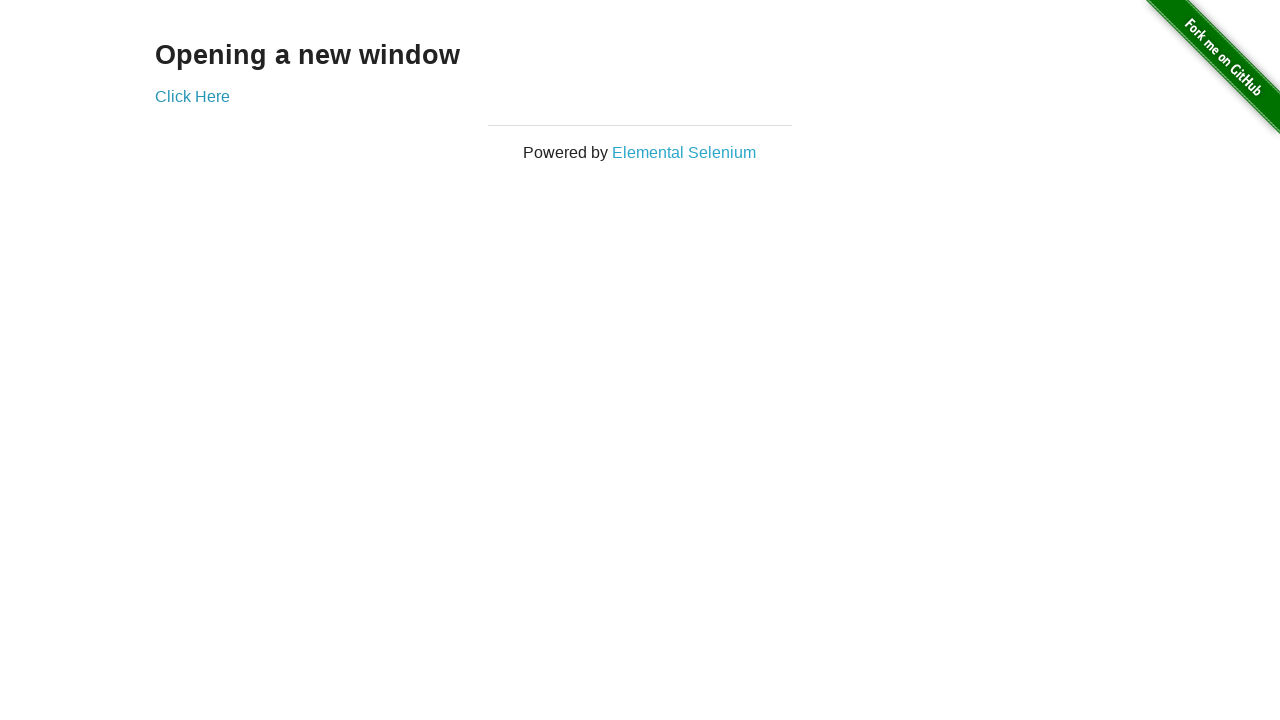

Verified new window title is 'New Window'
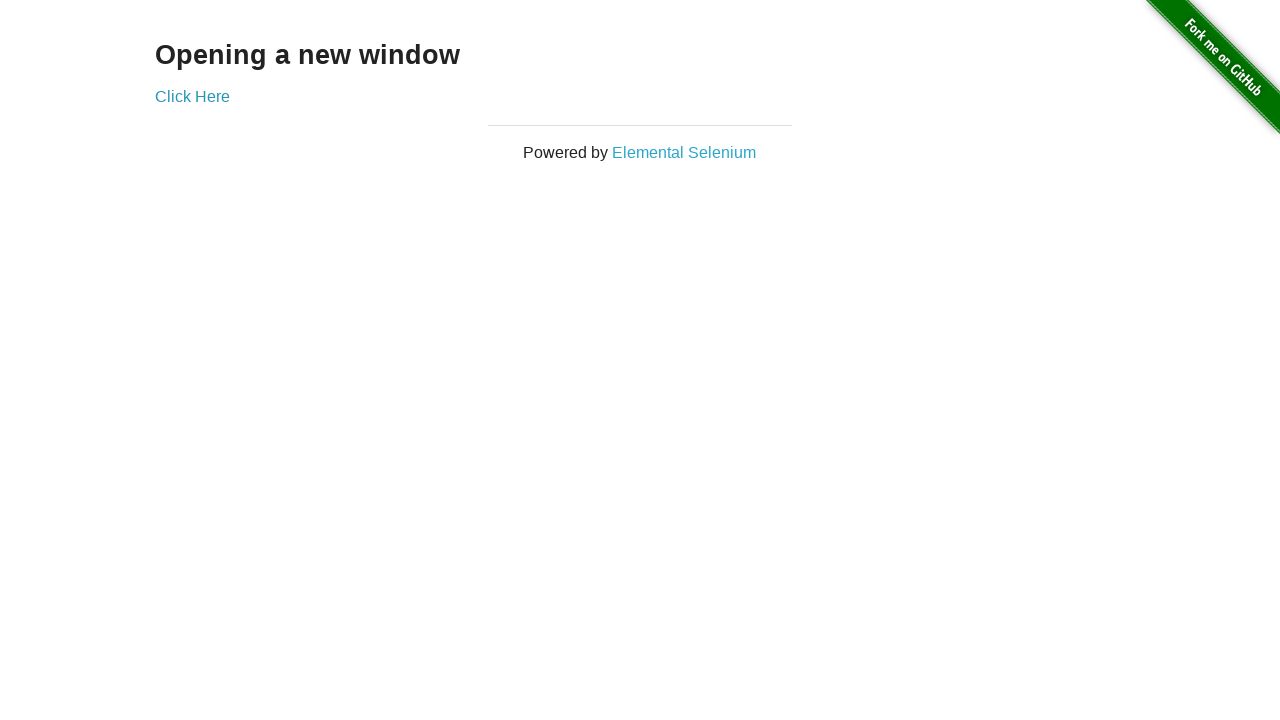

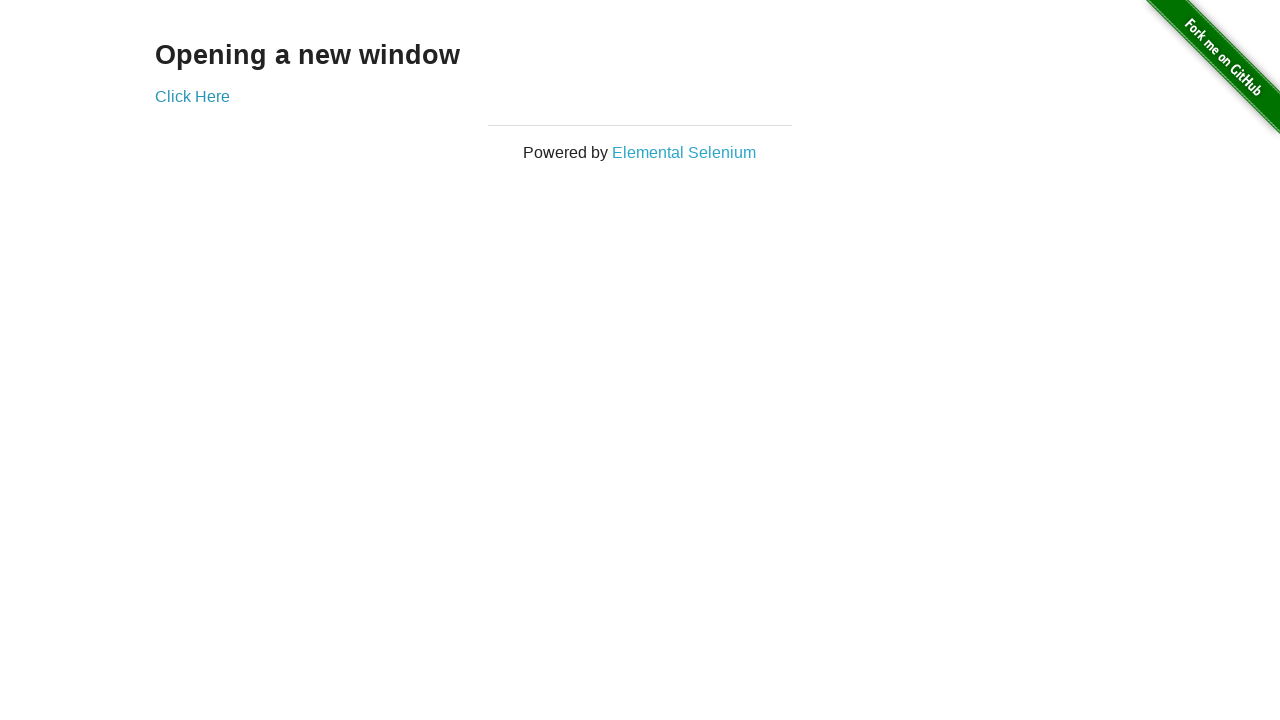